Tests opening a new window and verifying the background color of the body element.

Starting URL: https://demoqa.com/browser-windows

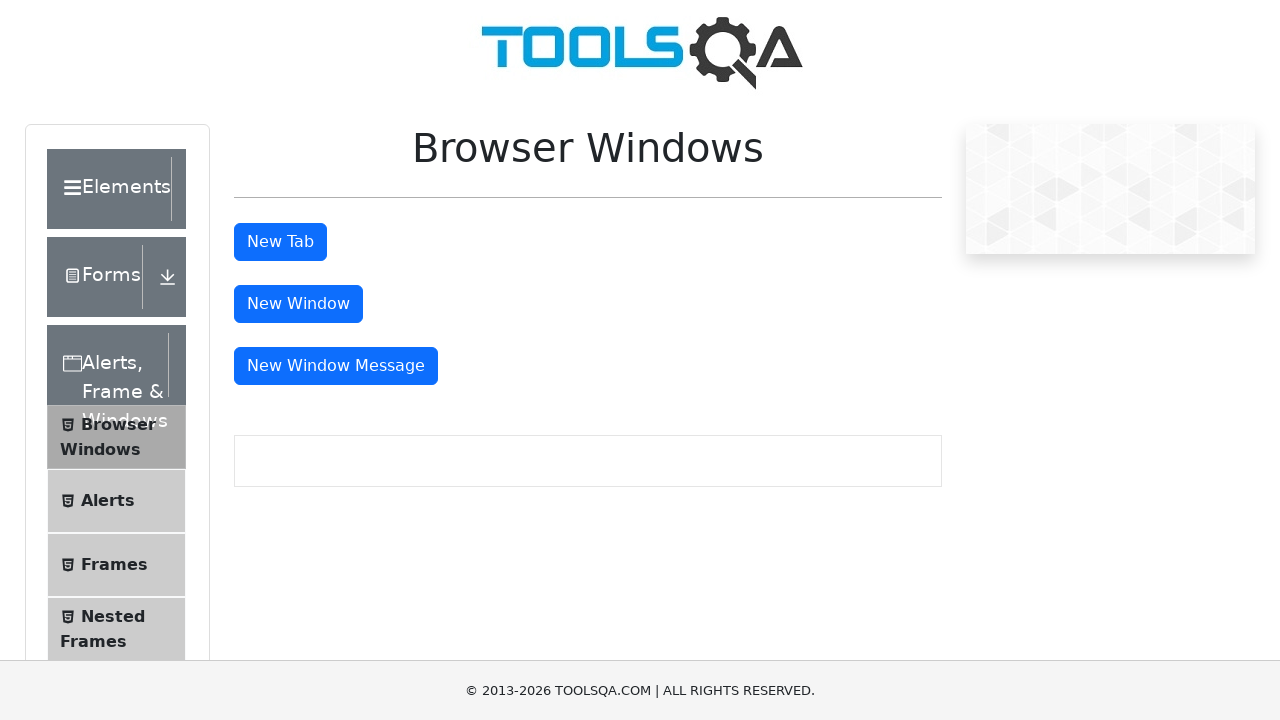

Clicked 'New Window' button to open a new window at (298, 304) on #windowButton
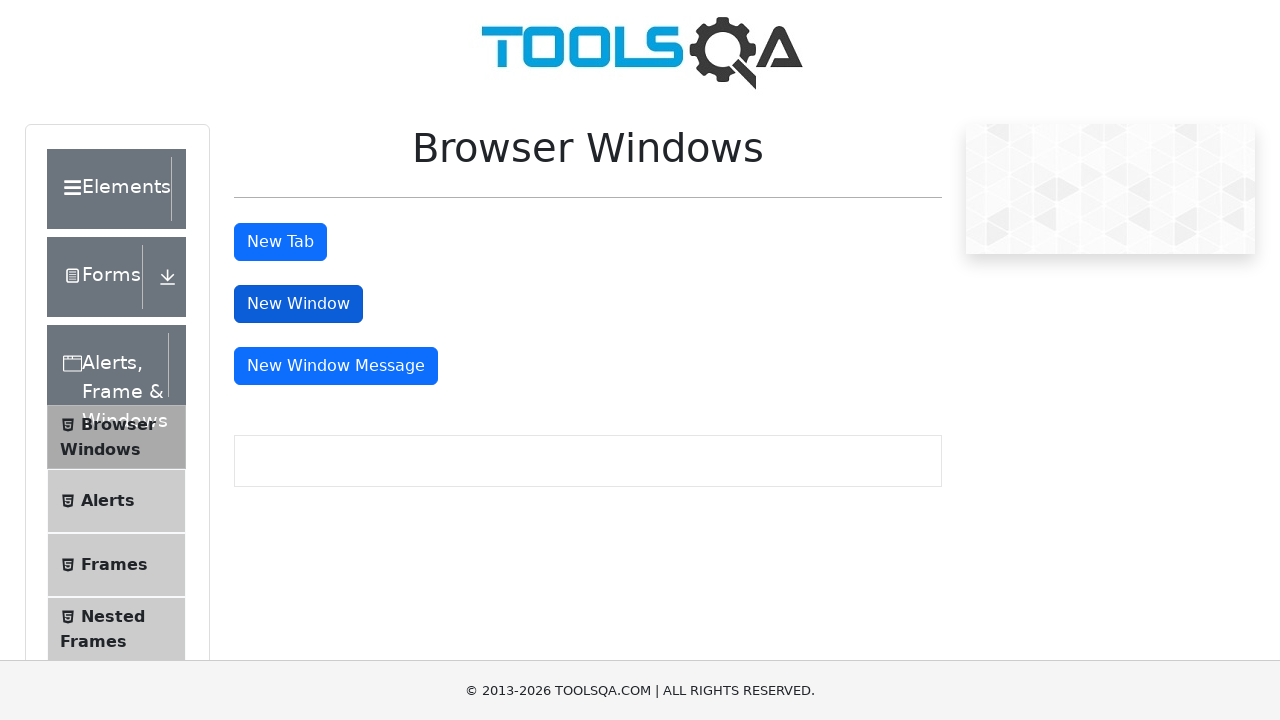

Captured new page instance from context
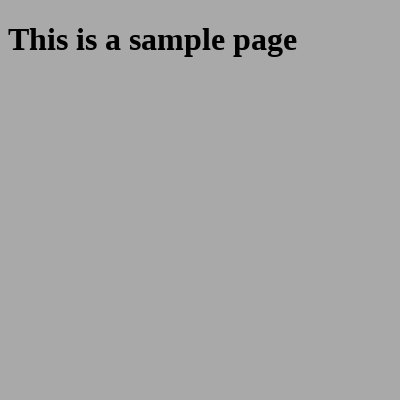

Waited for new page to fully load
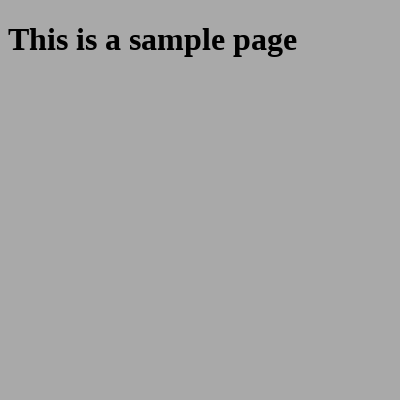

Retrieved background color of body element: rgb(169, 169, 169)
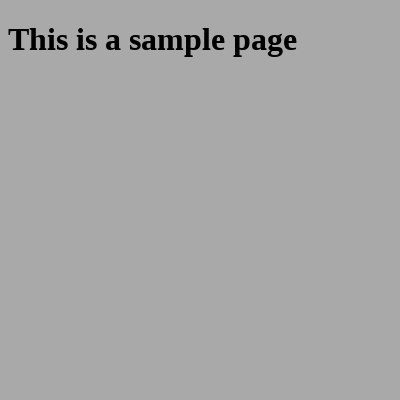

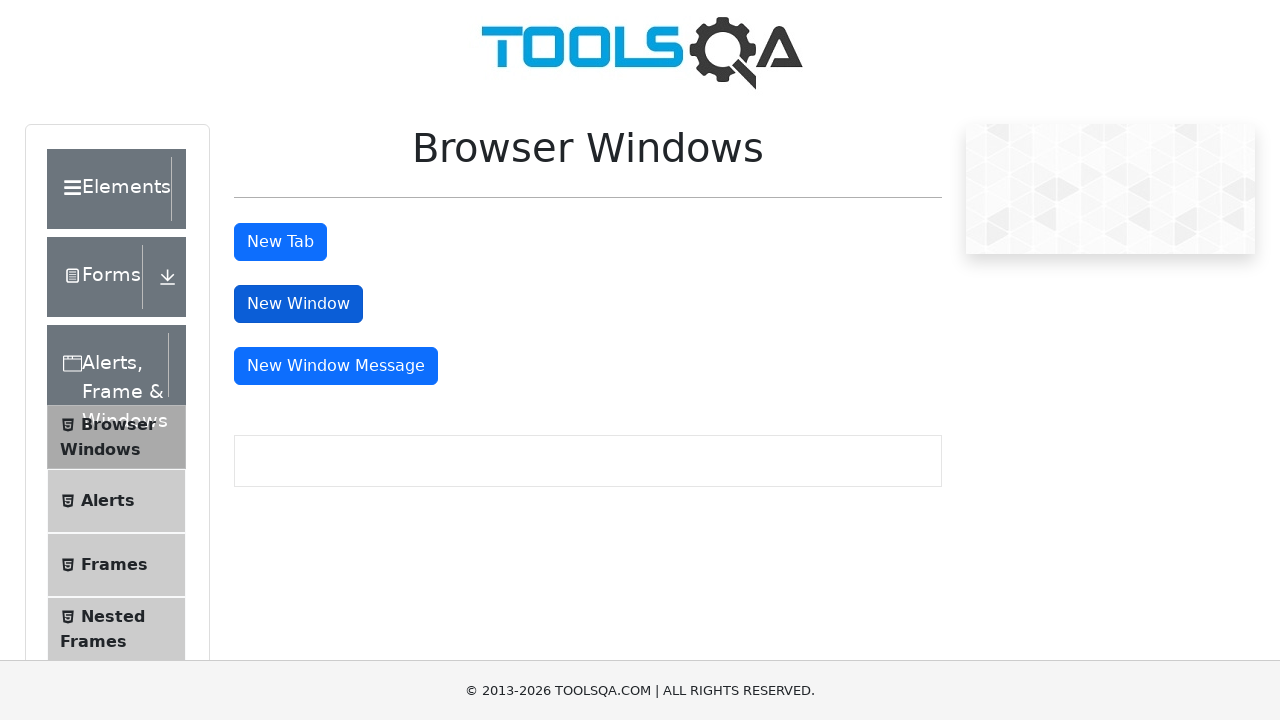